Tests file upload functionality using the basic upload component by setting input files directly and verifying the filename appears

Starting URL: https://leafground.com/file.xhtml

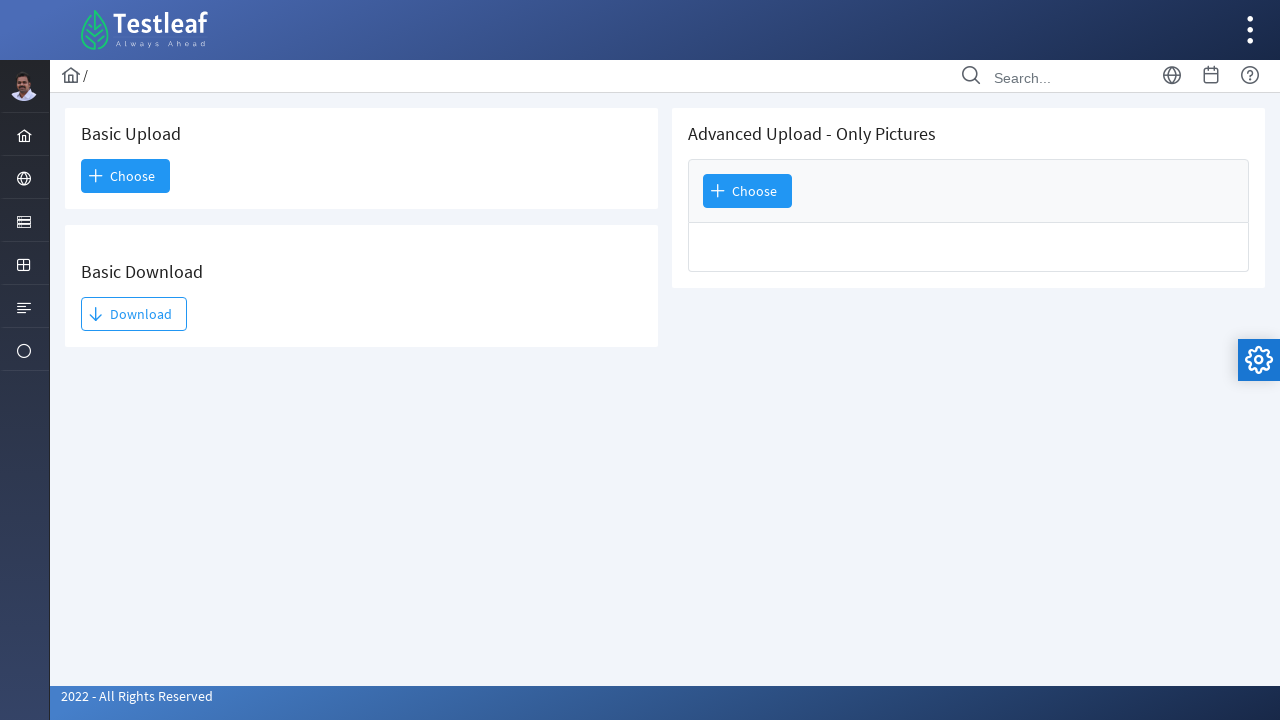

Created temporary test file for upload
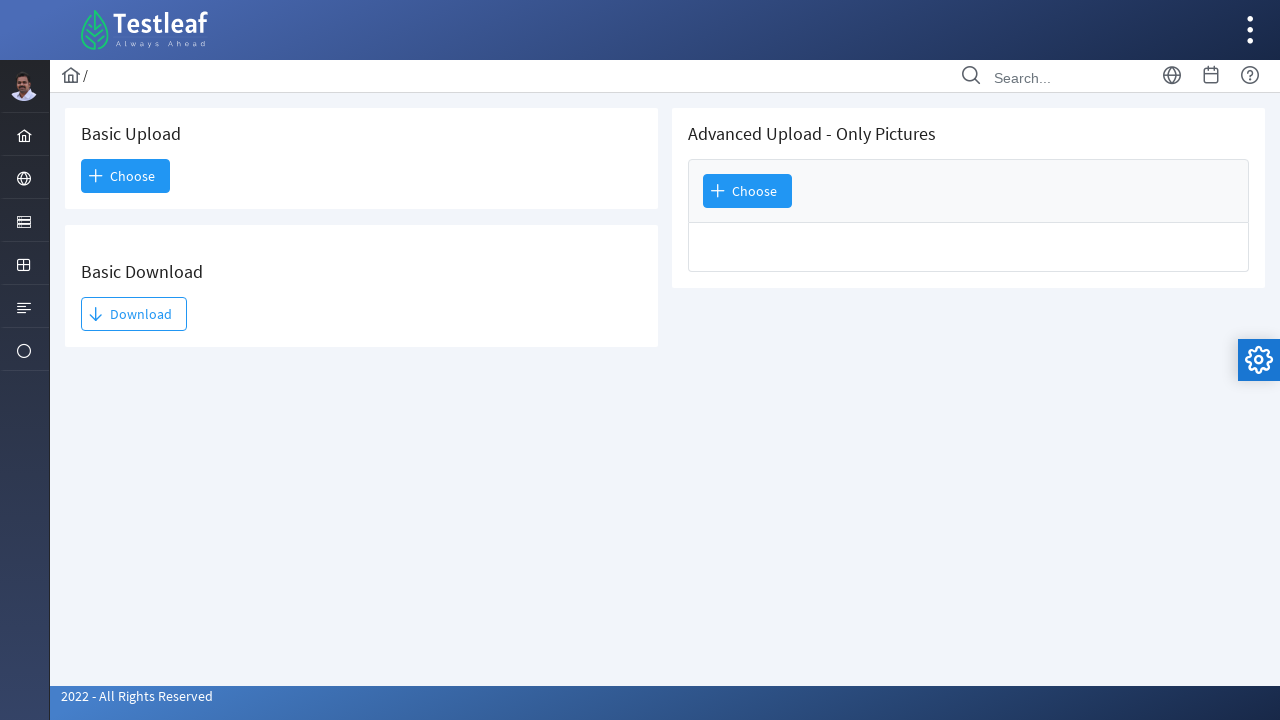

Located the Basic Upload card
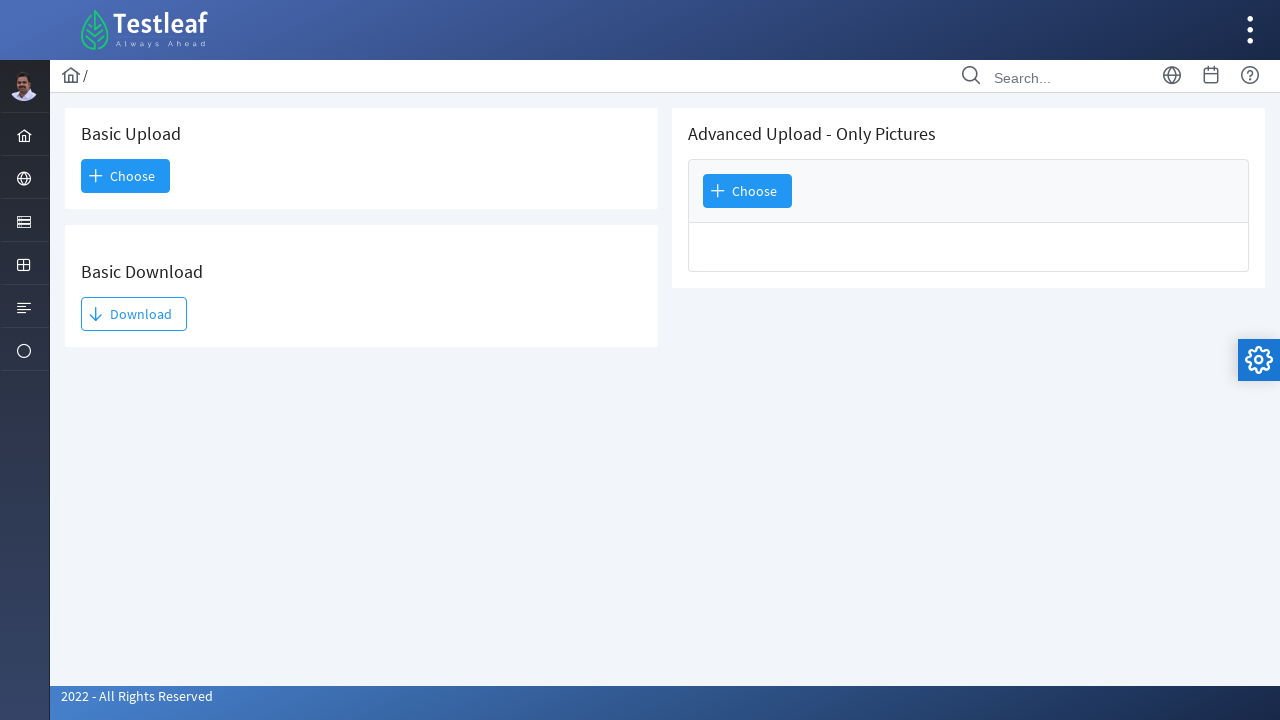

Set input file using setInputFiles with test_upload_file.txt
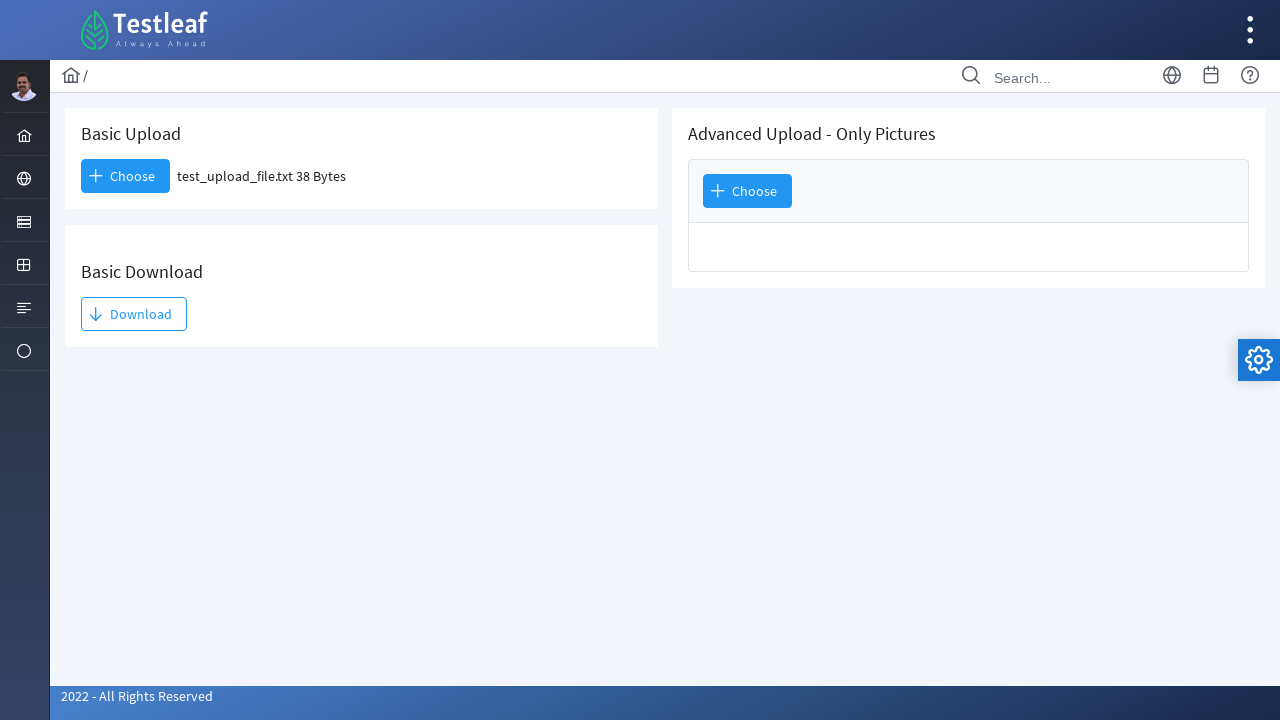

Verified filename 'test_upload_file.txt' appears in upload component
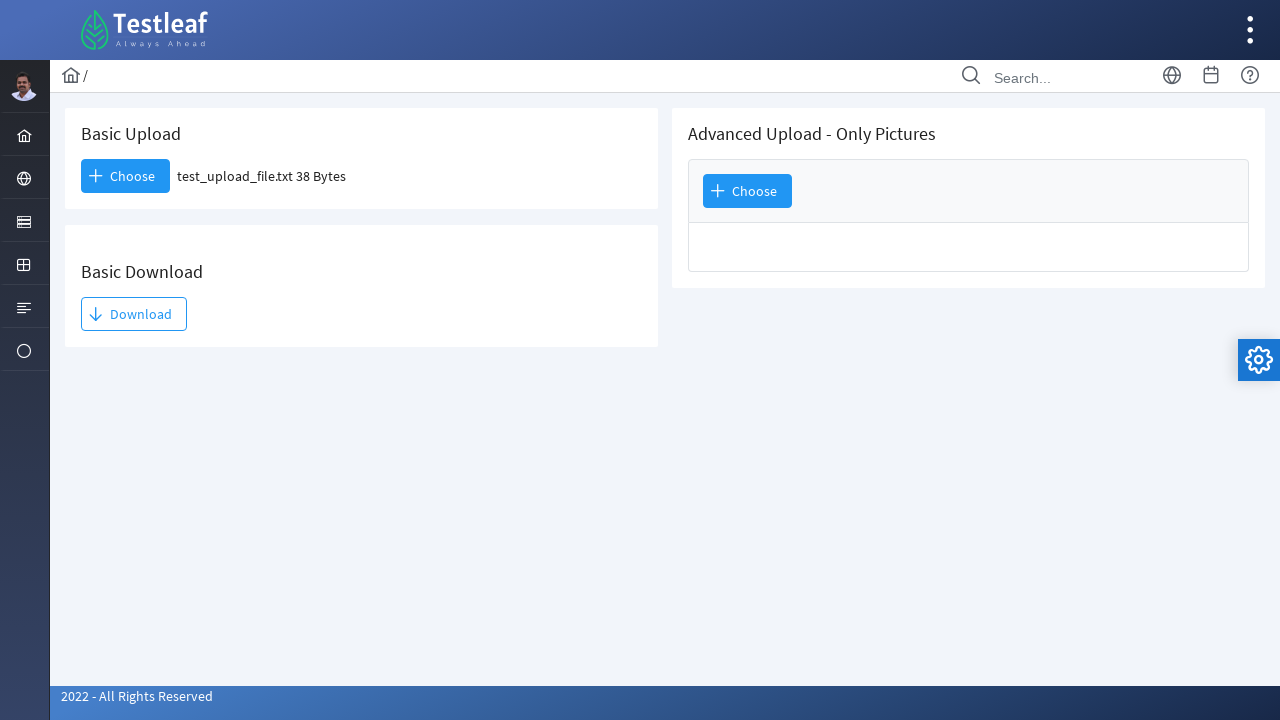

Cleaned up temporary test file
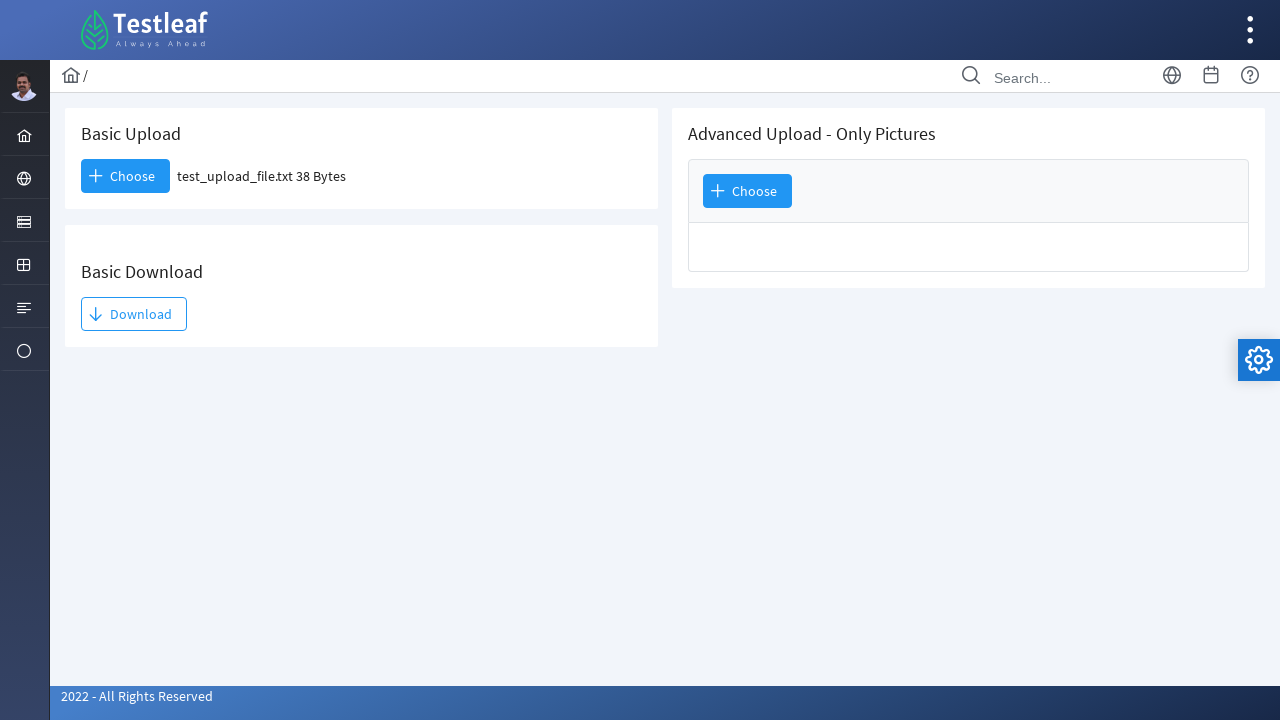

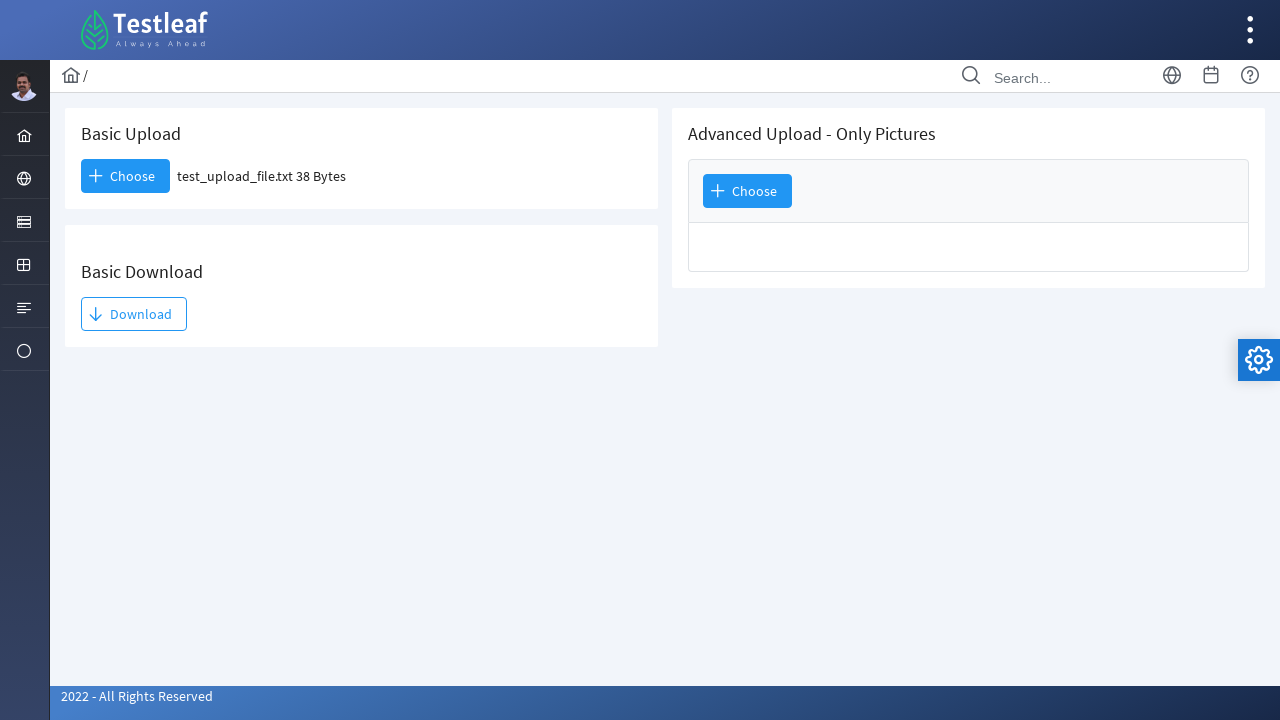